Tests a multi-step form wizard by filling personal data (first name, last name) on the first page, address data (street, town) on the second page, and verifying the submitted data is displayed correctly on the final confirmation page.

Starting URL: https://suvroc.github.io/selenium-mail-course/04/workshop.html

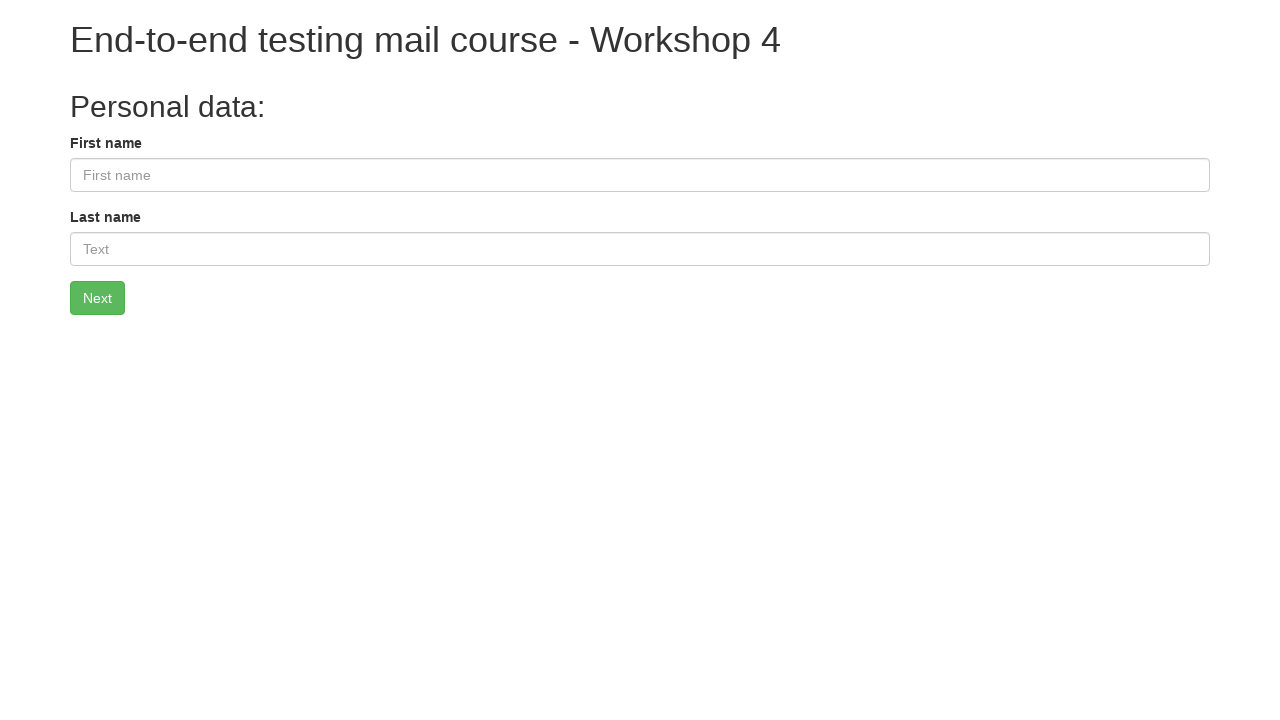

Filled first name input with 'Mark' on #firstNameInput
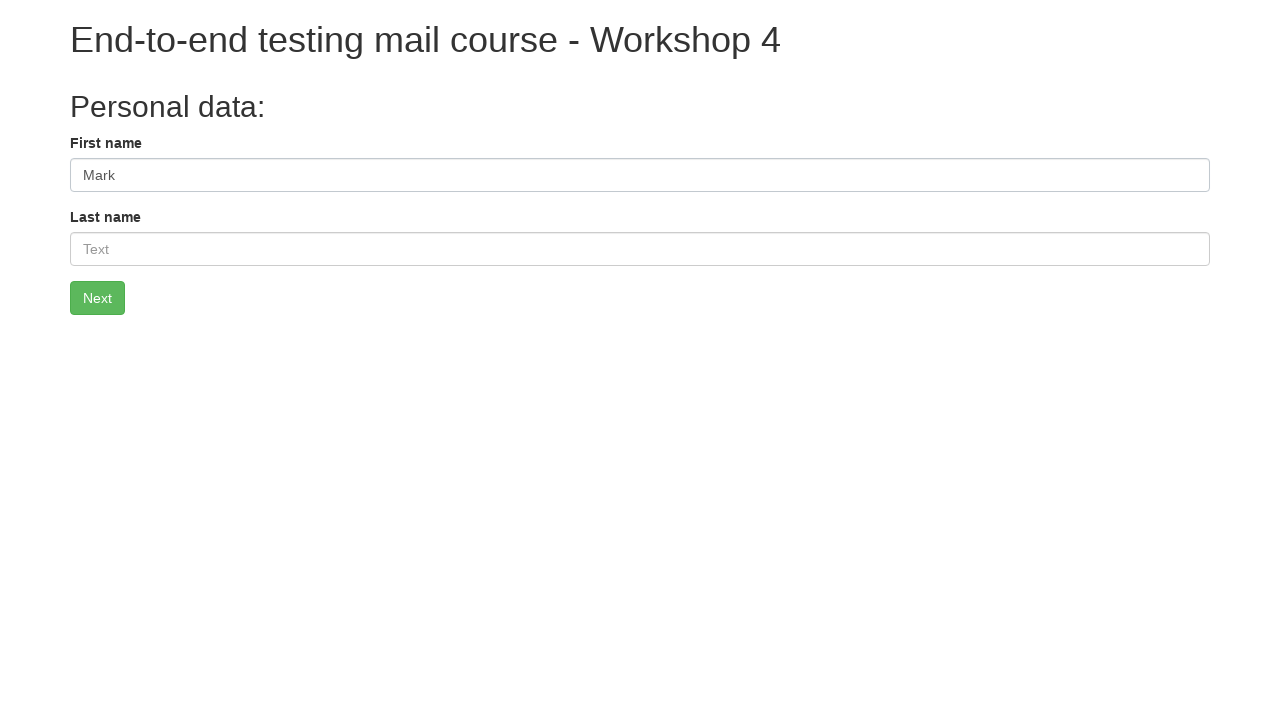

Filled last name input with 'Twain' on #lastNameInput
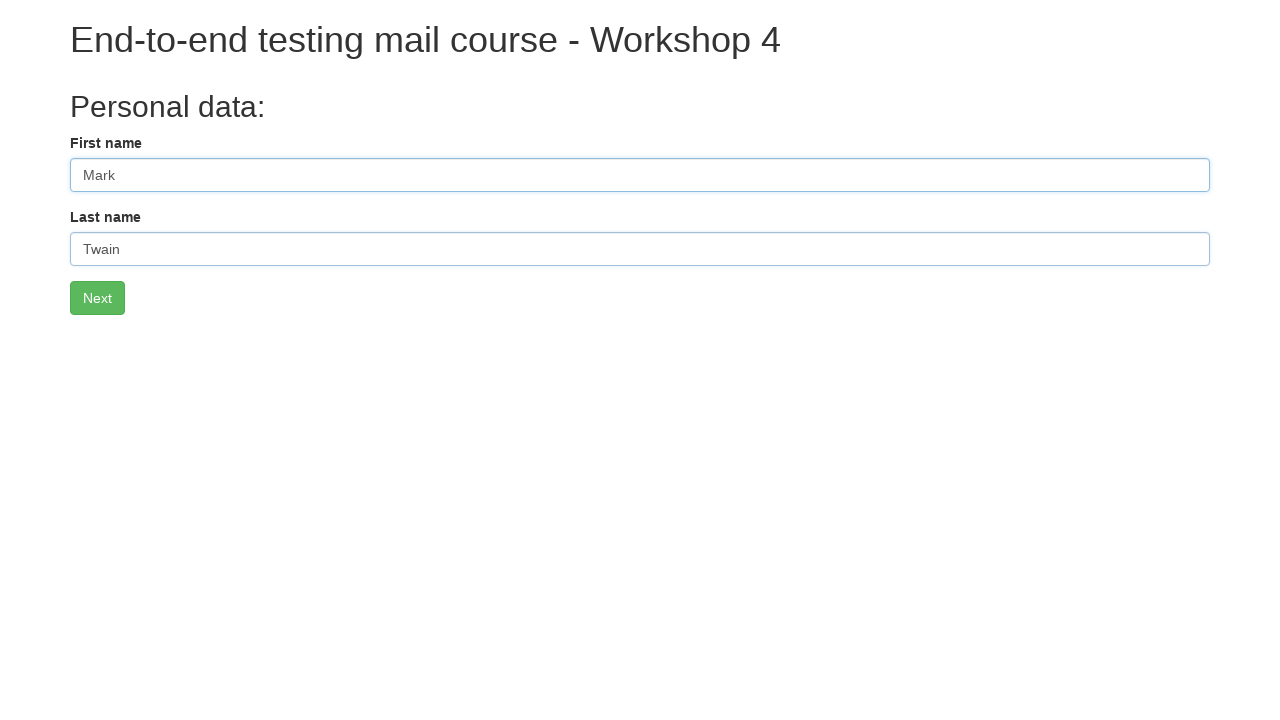

Clicked next button to proceed from personal data to address page at (98, 298) on #nextButton
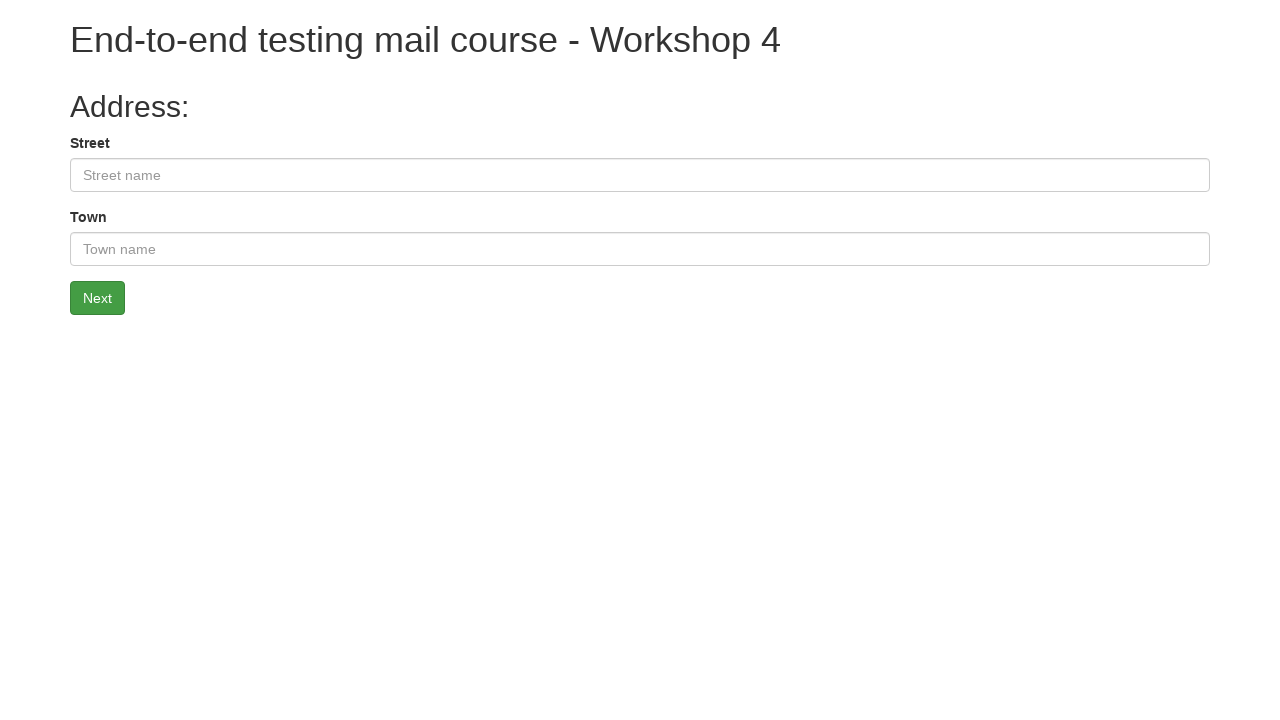

Filled street input with 'Garden' on #streetInput
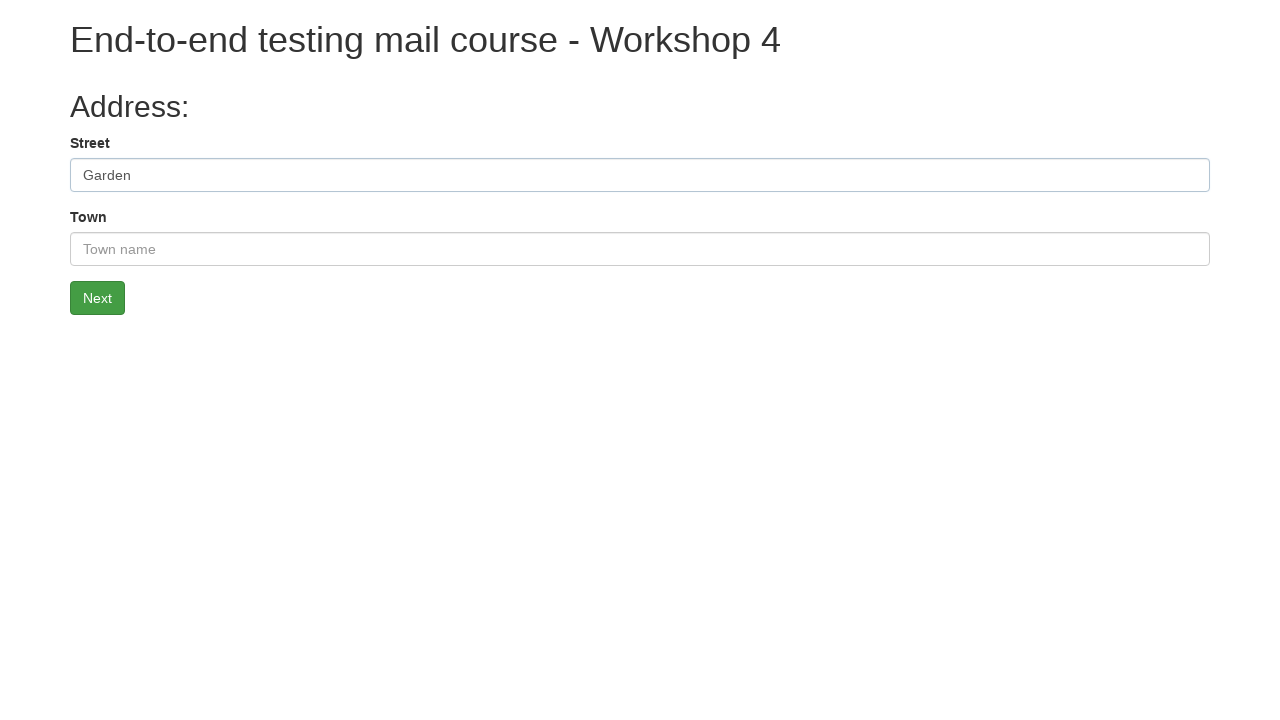

Filled town input with 'London' on #townInput
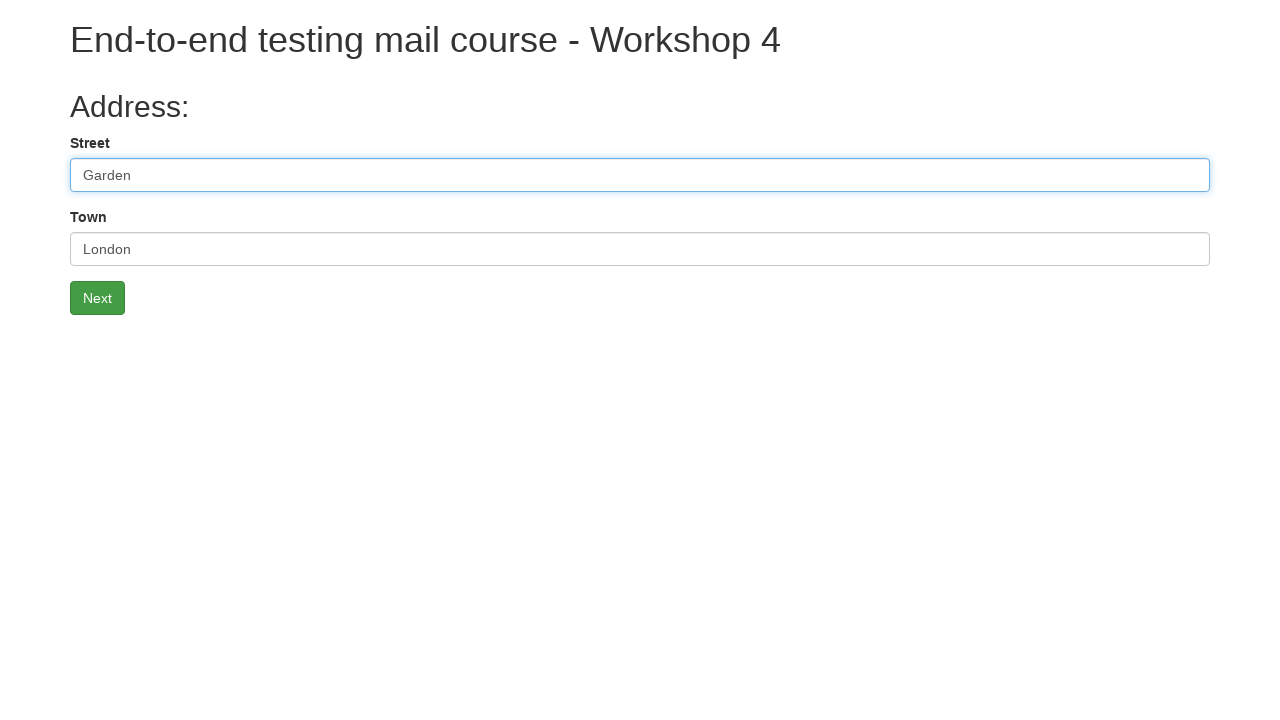

Clicked next button to proceed from address to confirmation page at (98, 298) on #nextButton
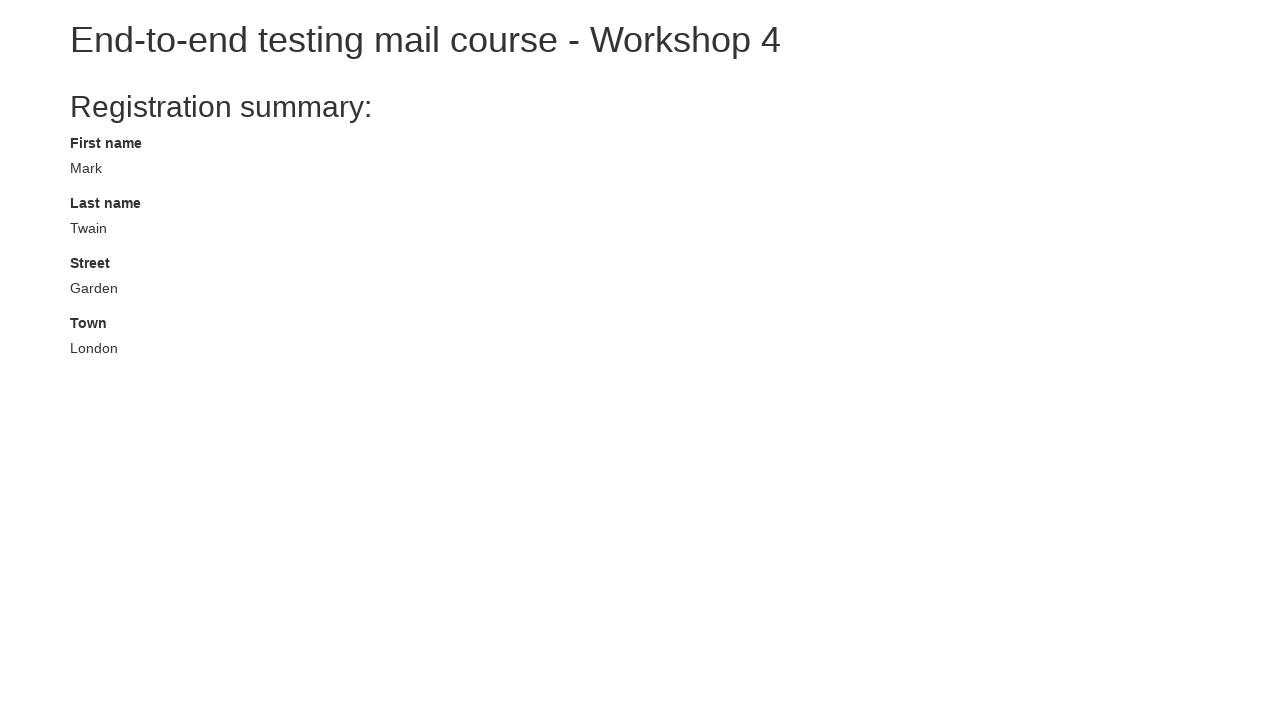

Confirmation page loaded with first name text visible
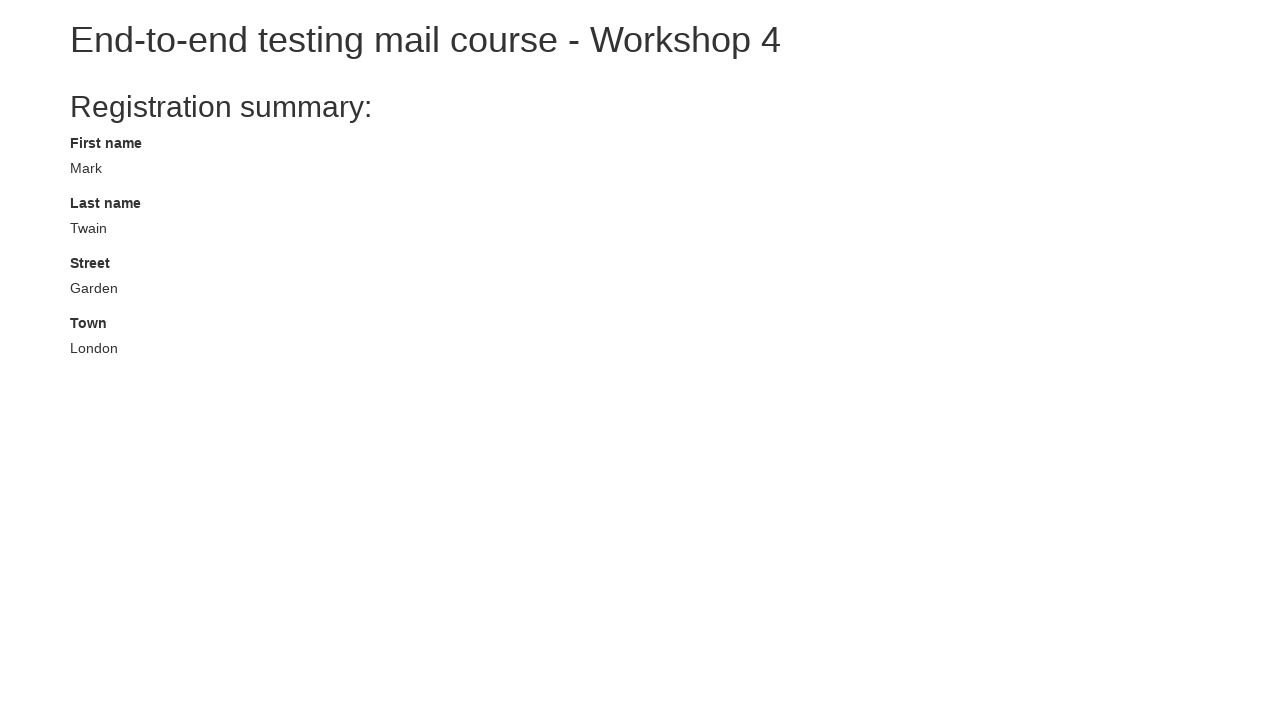

Verified first name matches: 'Mark'
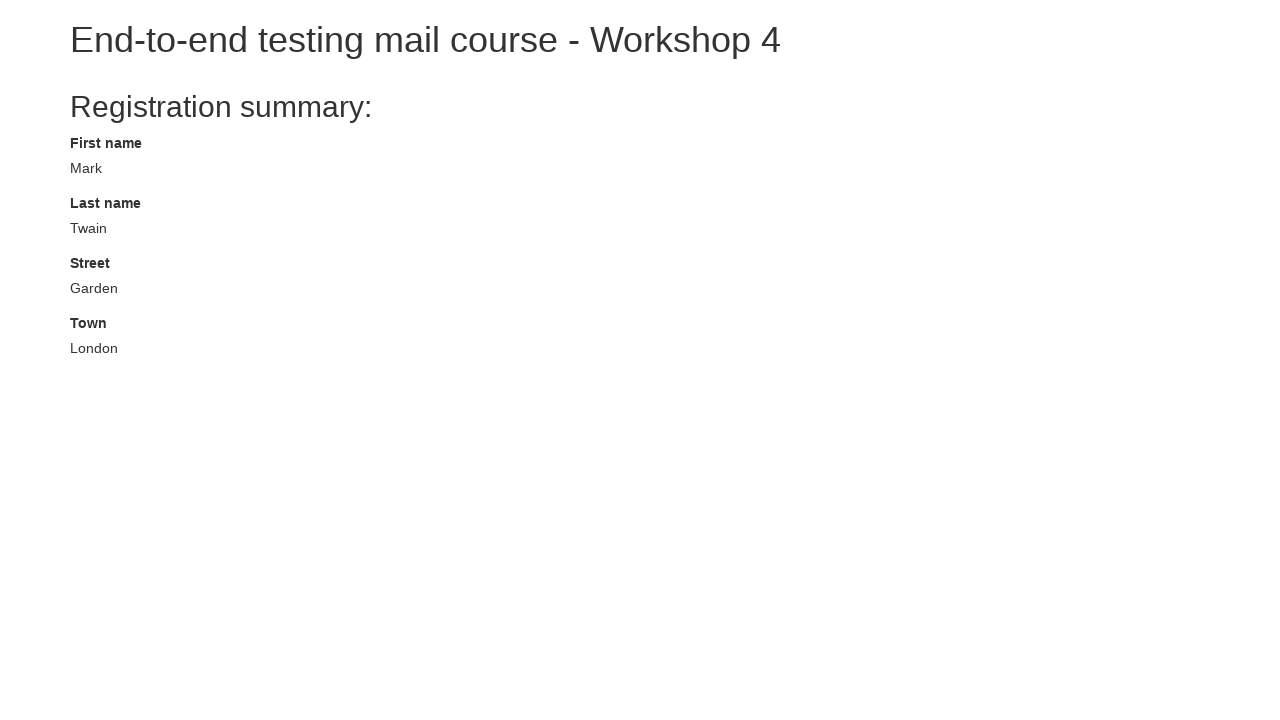

Verified last name matches: 'Twain'
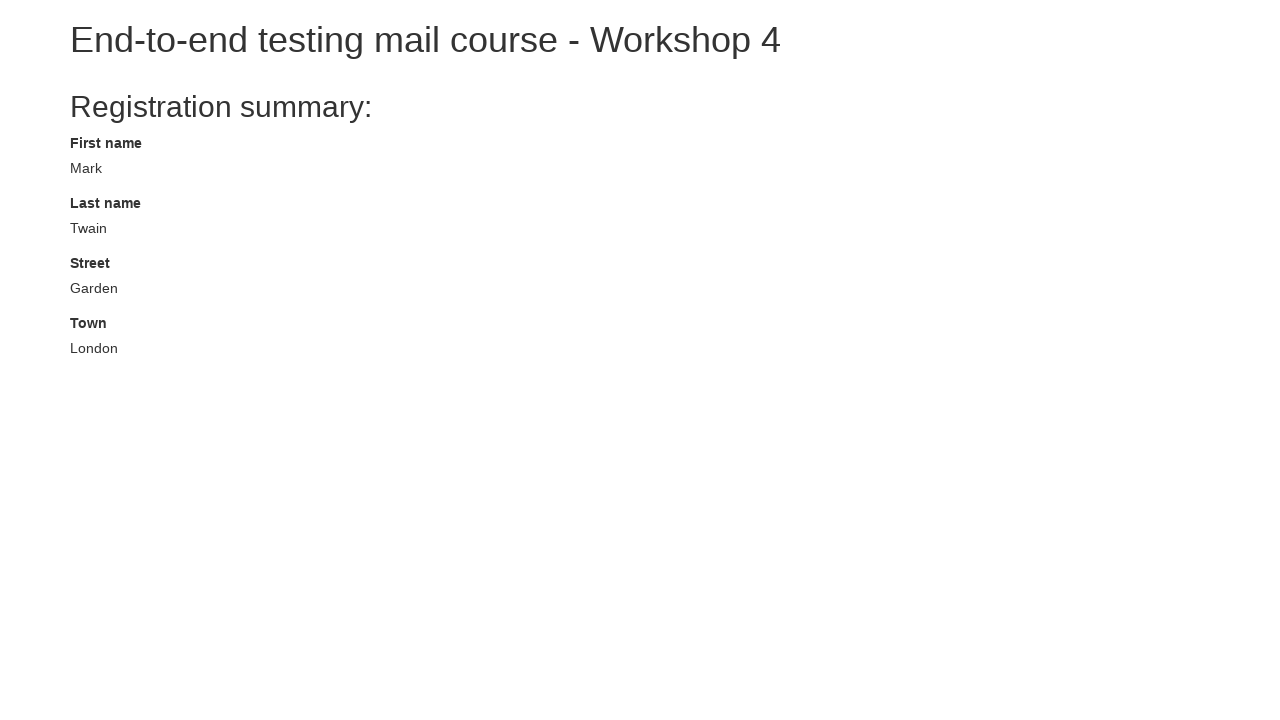

Verified street matches: 'Garden'
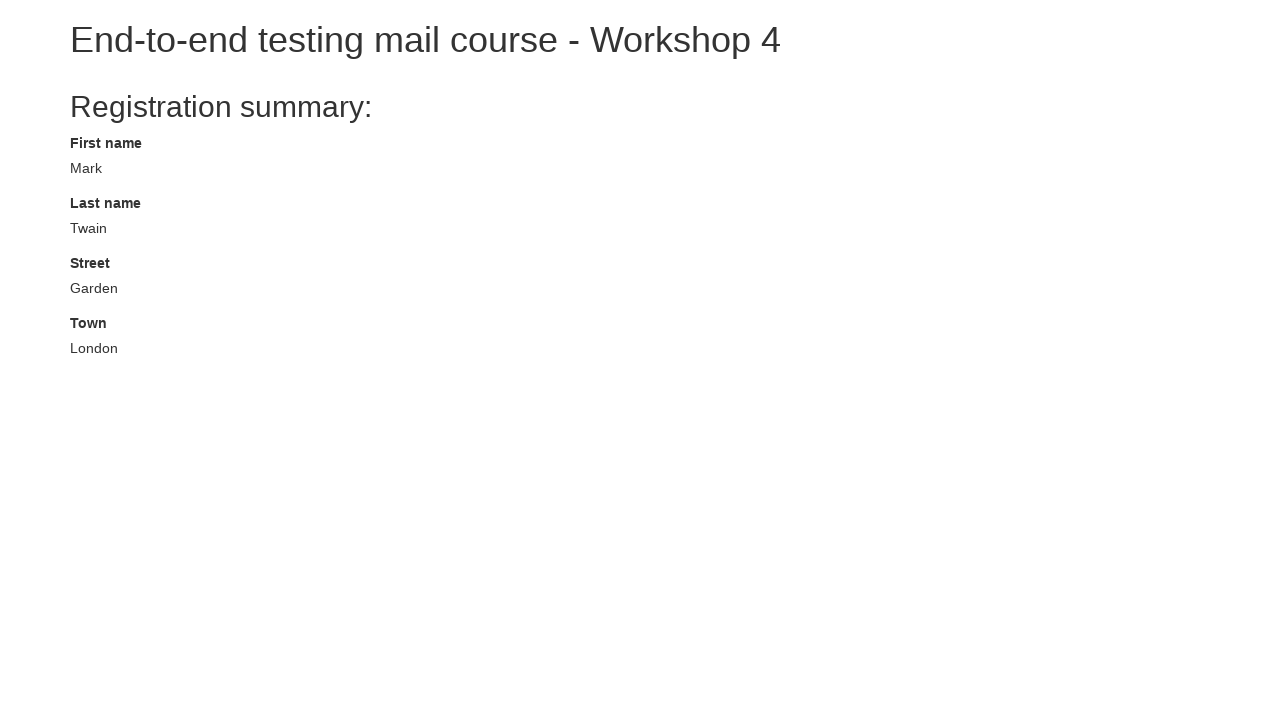

Verified town matches: 'London'
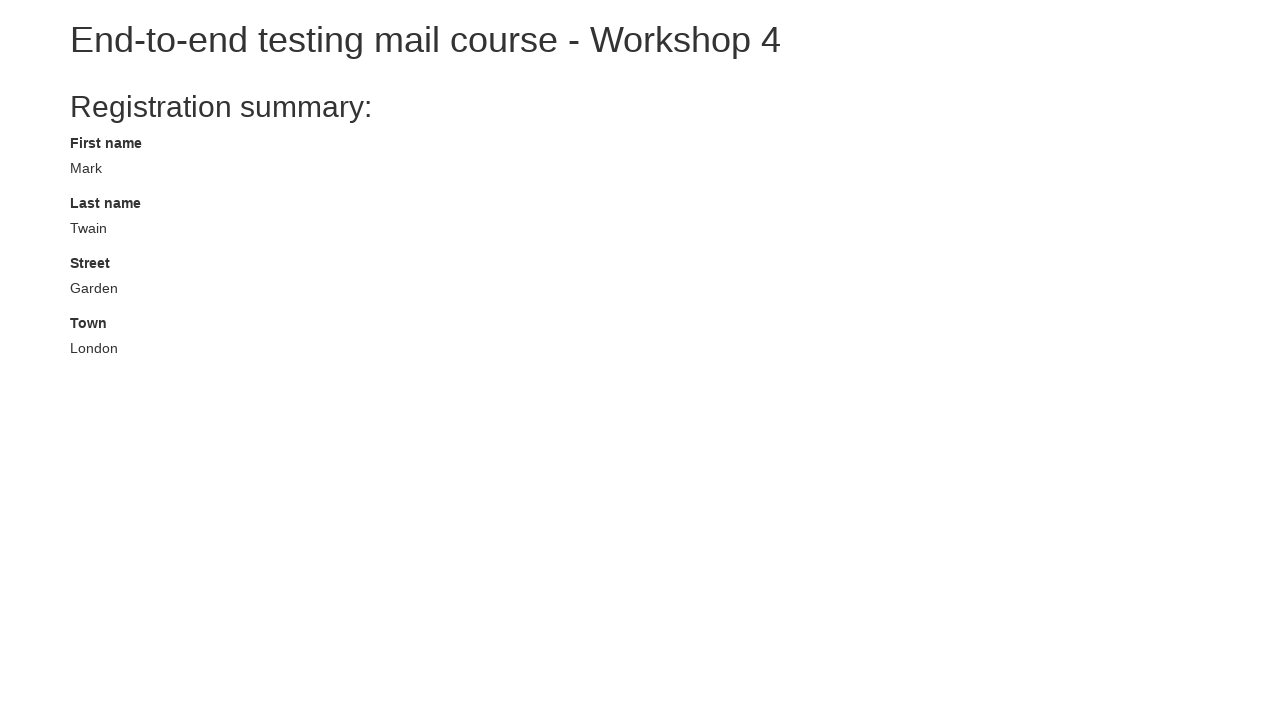

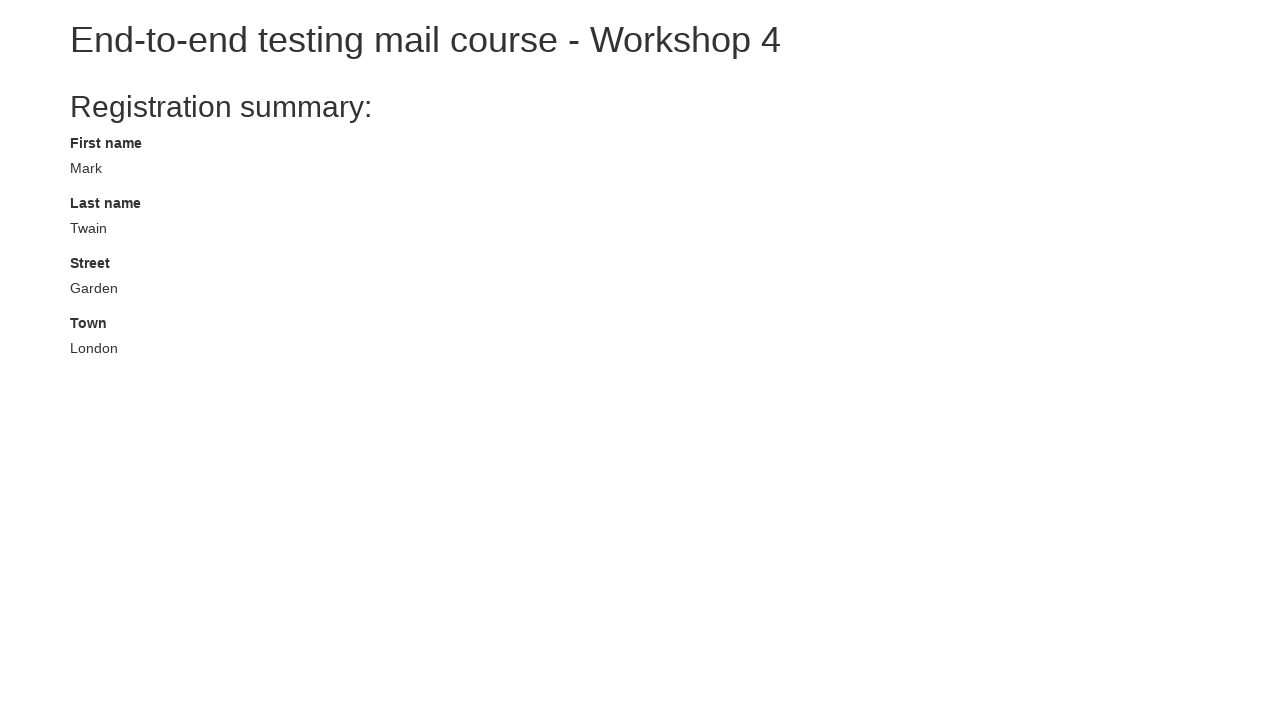